Tests checkbox interaction on a practice automation page by clicking the Sunday checkbox twice and then clicking the Saturday checkbox

Starting URL: https://testautomationpractice.blogspot.com/

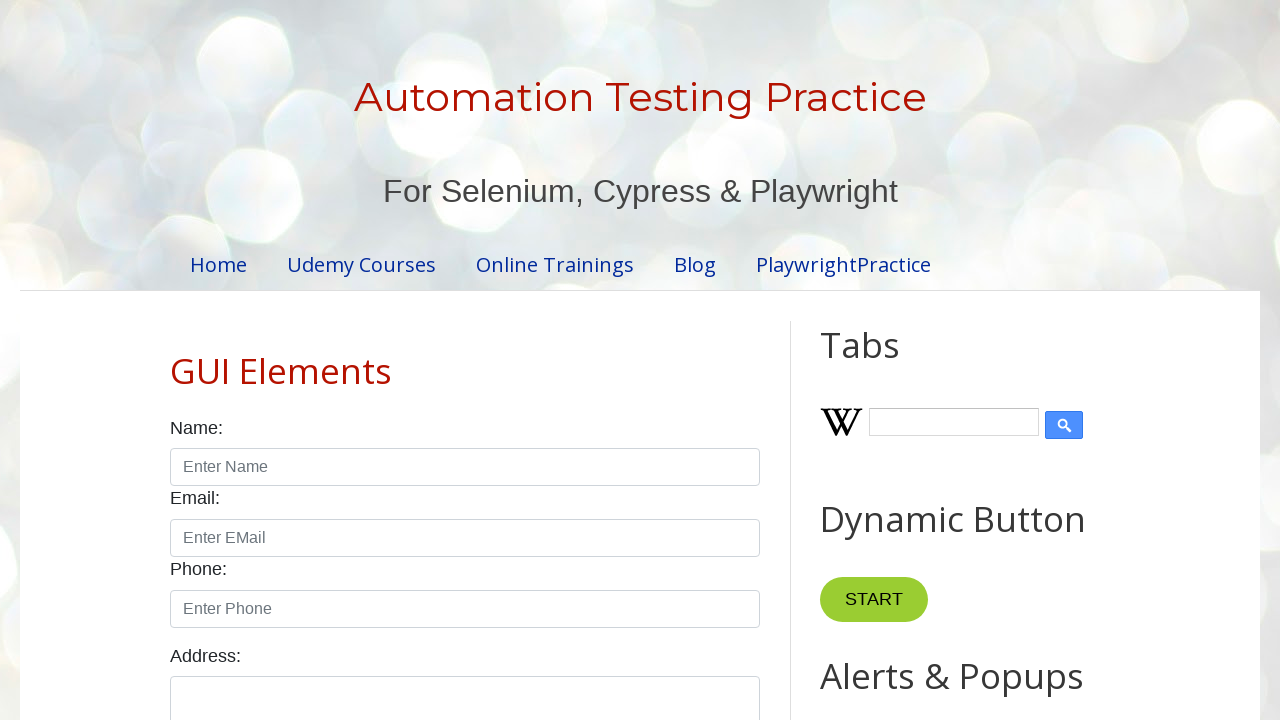

Scrolled to bottom of page to reveal checkboxes
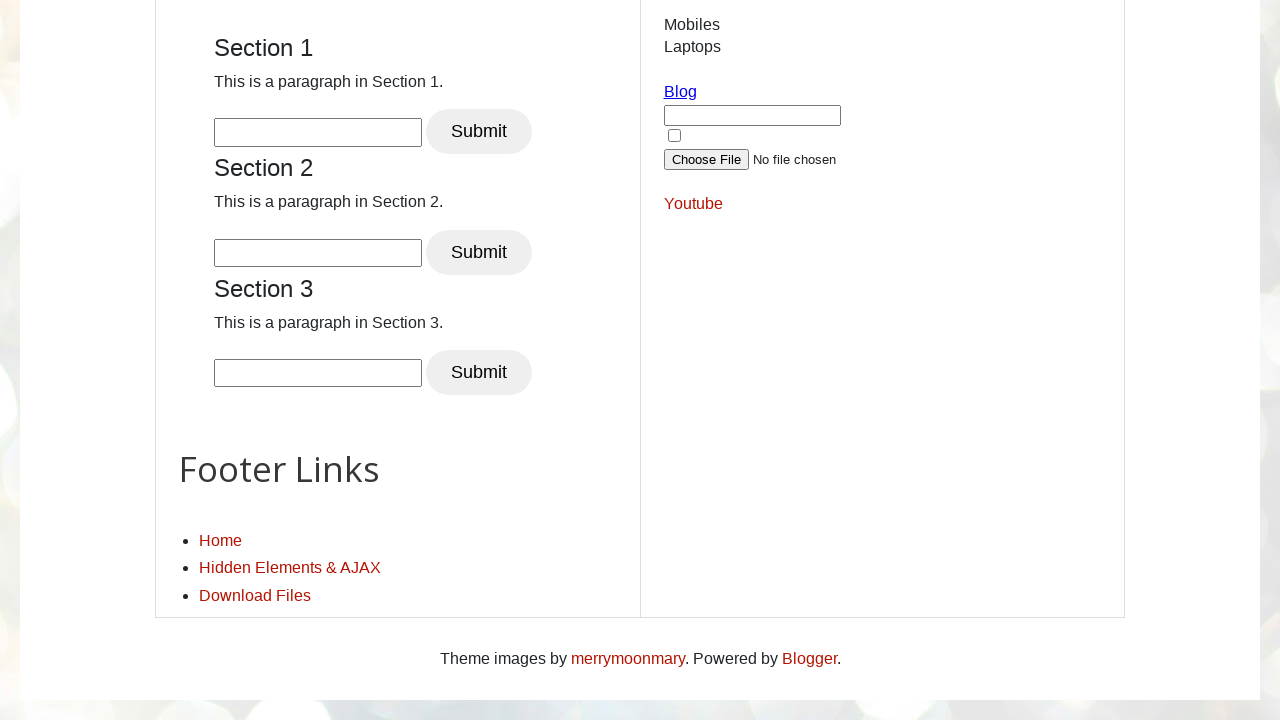

Clicked Sunday checkbox at (176, 360) on #sunday
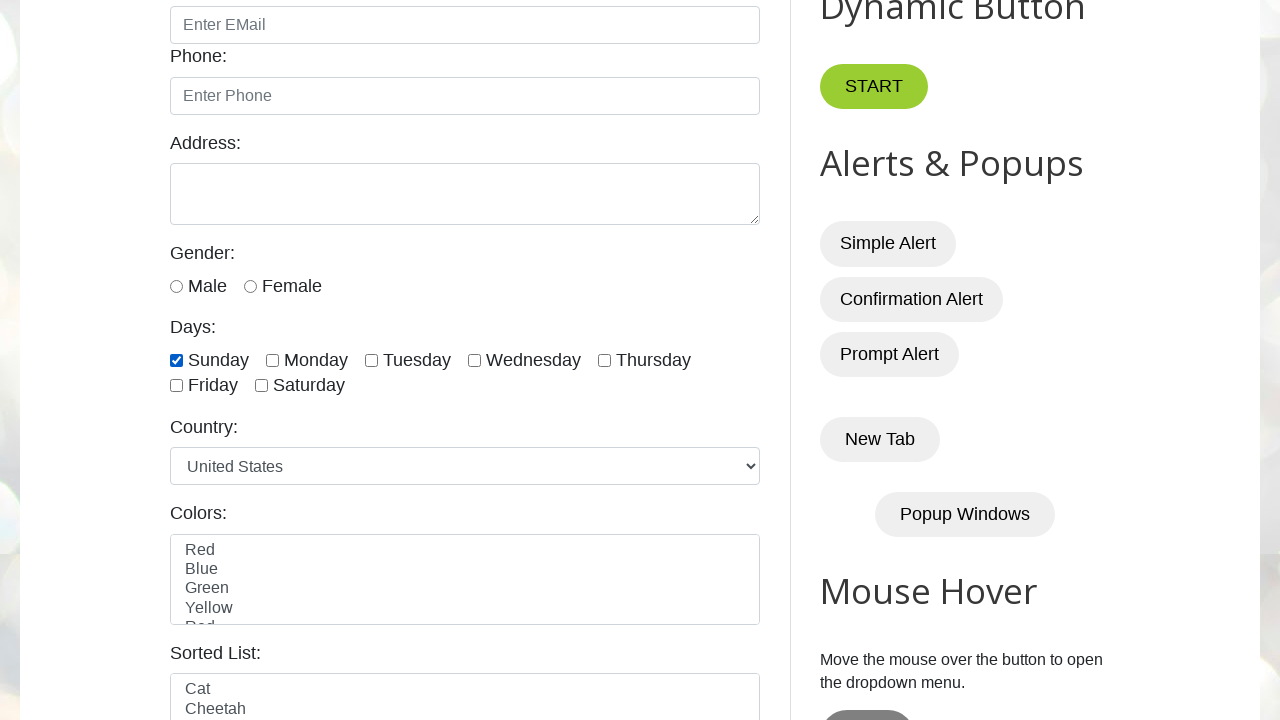

Clicked Sunday checkbox again to toggle it at (176, 360) on #sunday
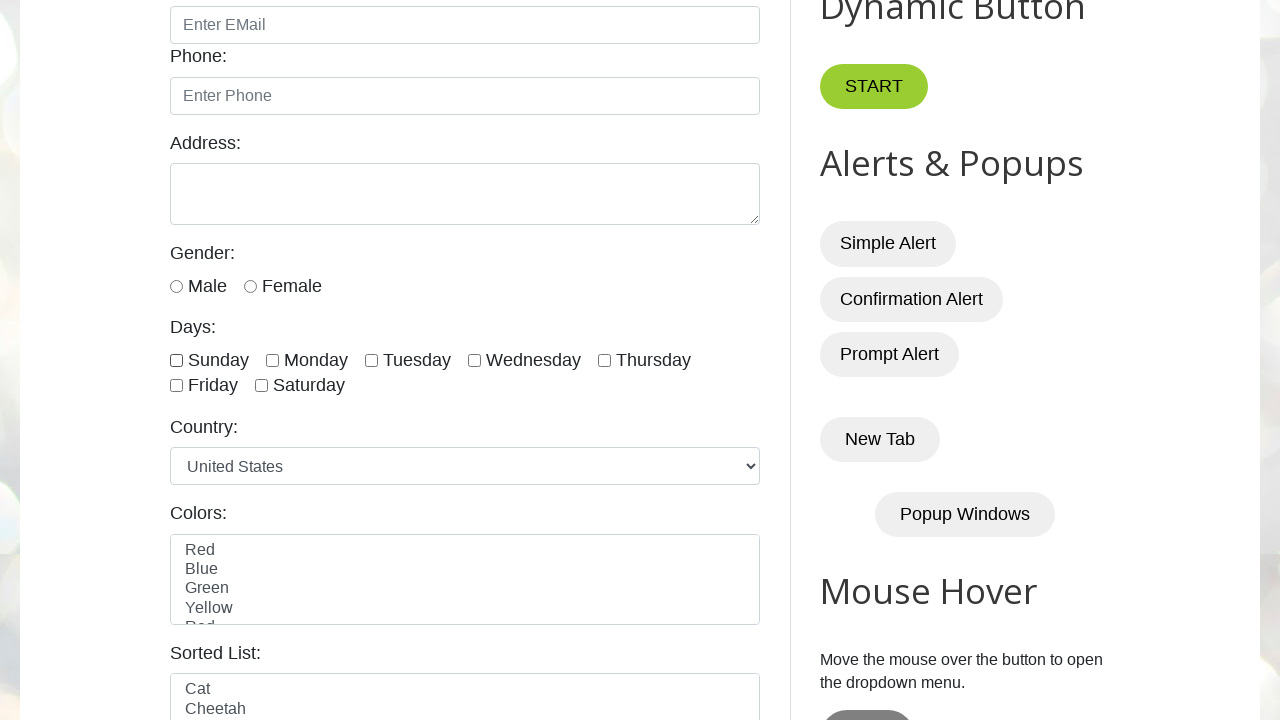

Clicked Saturday checkbox at (262, 386) on #saturday
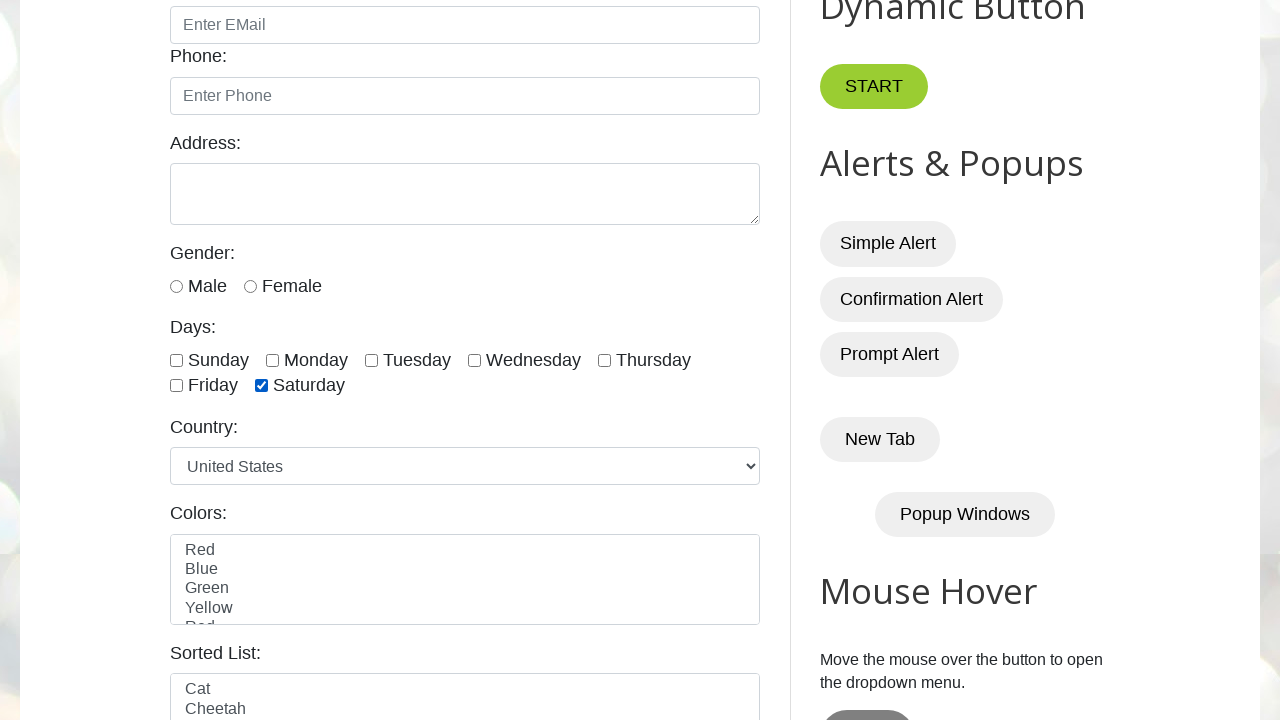

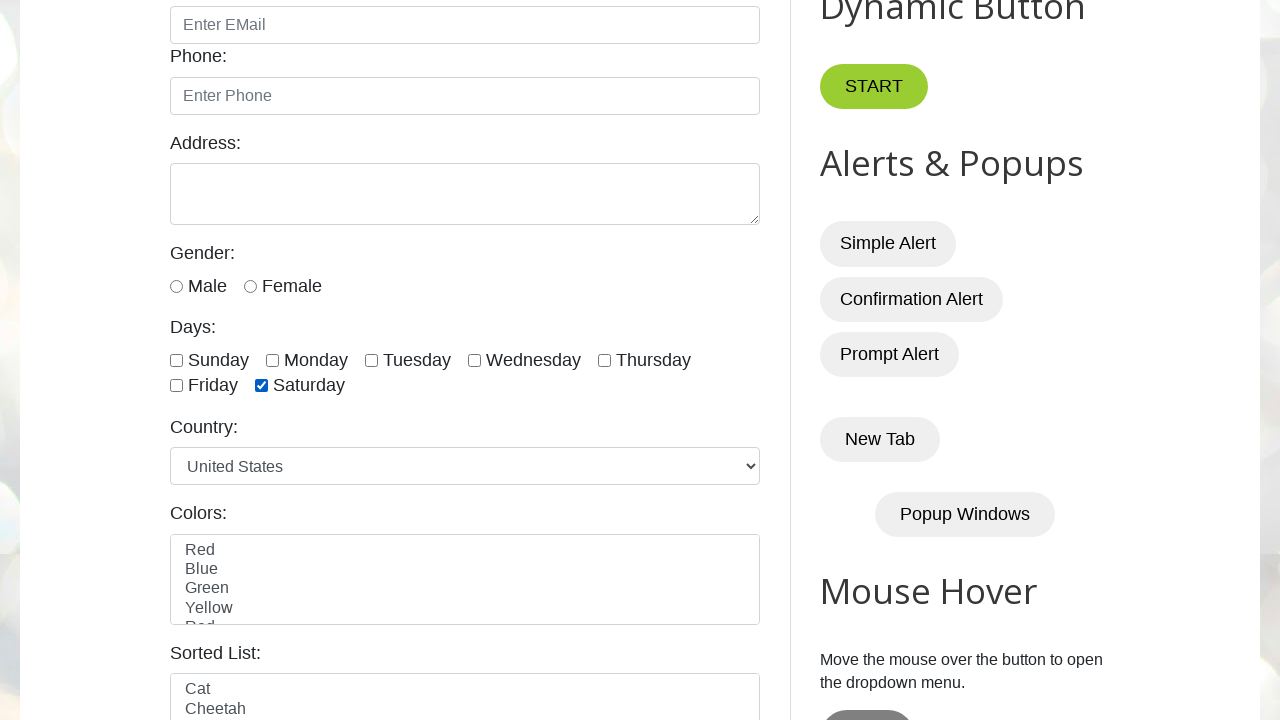